Tests right-click context menu functionality by right-clicking an element, hovering over menu items, and selecting an option

Starting URL: http://swisnl.github.io/jQuery-contextMenu/demo.html

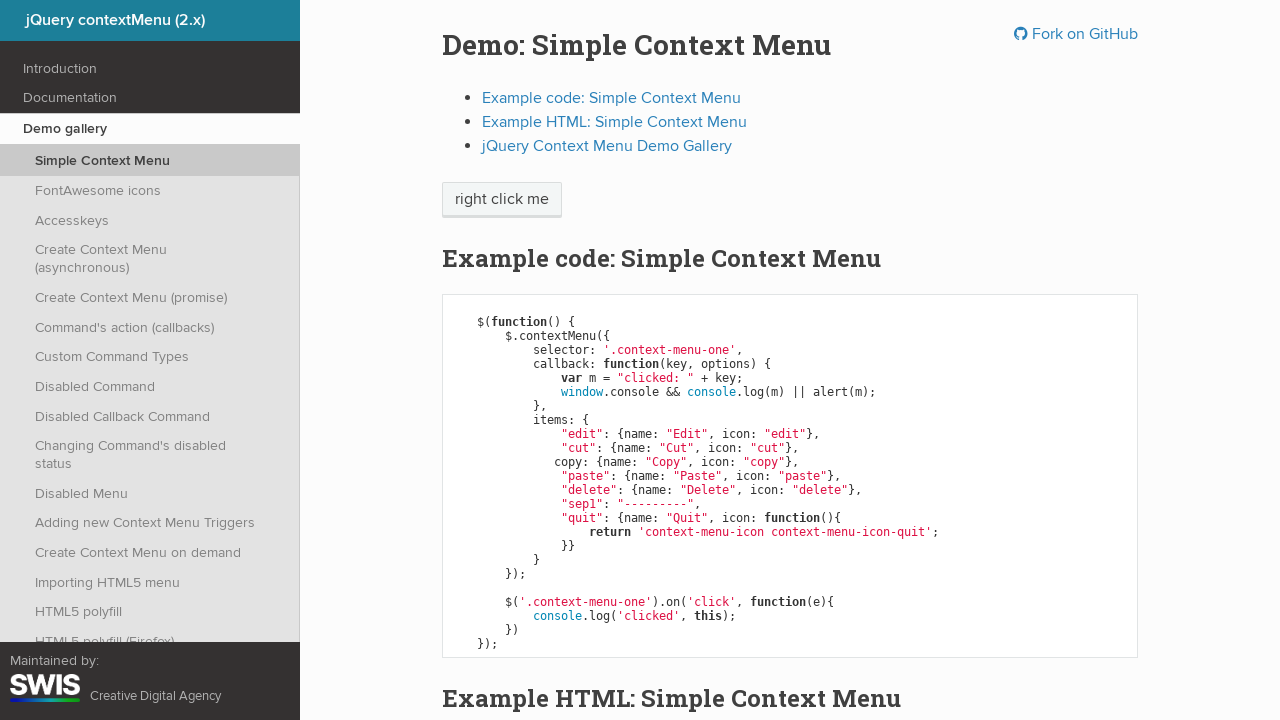

Right-clicked on 'right click me' element to open context menu at (502, 200) on //span[text()='right click me']
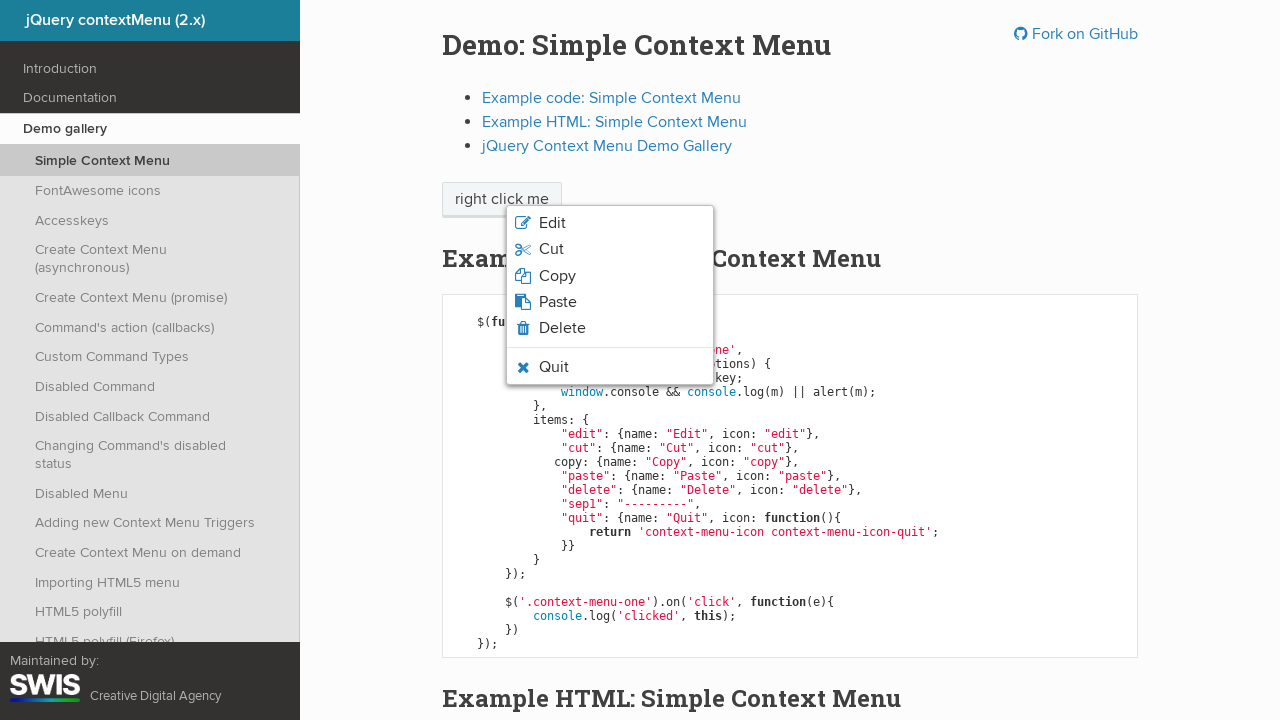

Hovered over the quit menu item in context menu at (610, 367) on xpath=//li[contains(@class,'context-menu-icon-quit')]
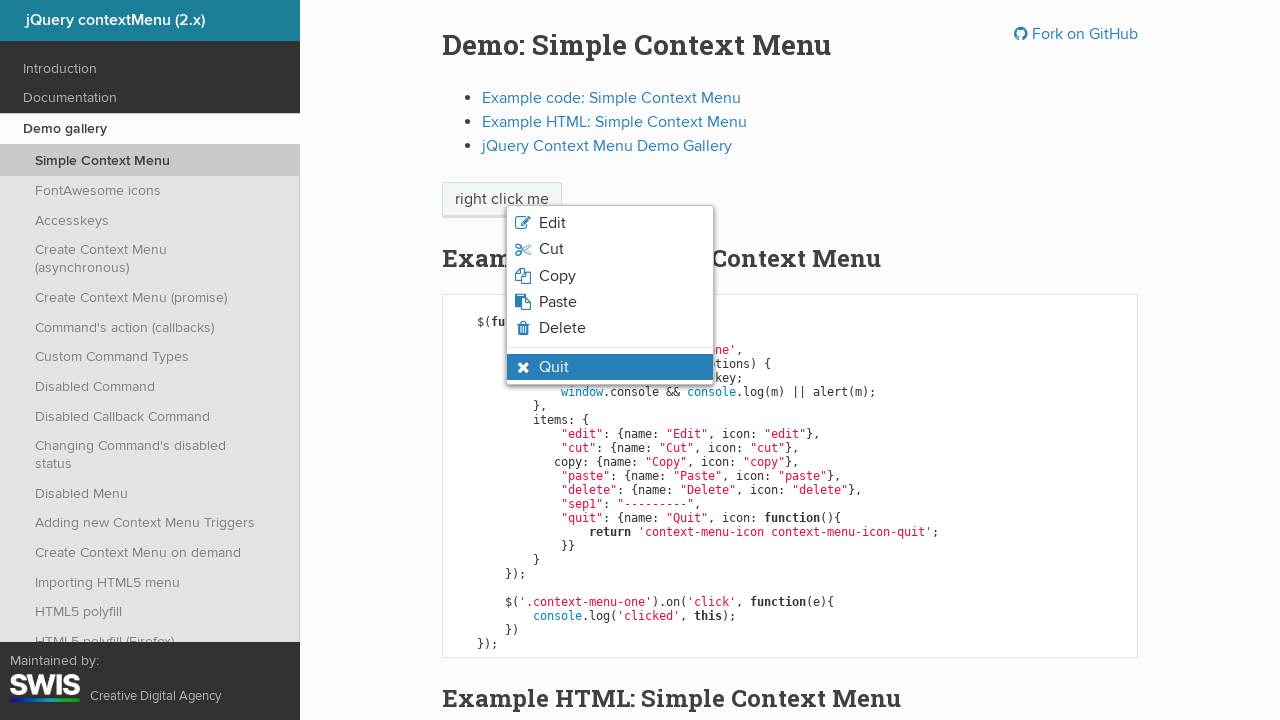

Clicked on the quit context menu option at (610, 367) on li.context-menu-icon-quit
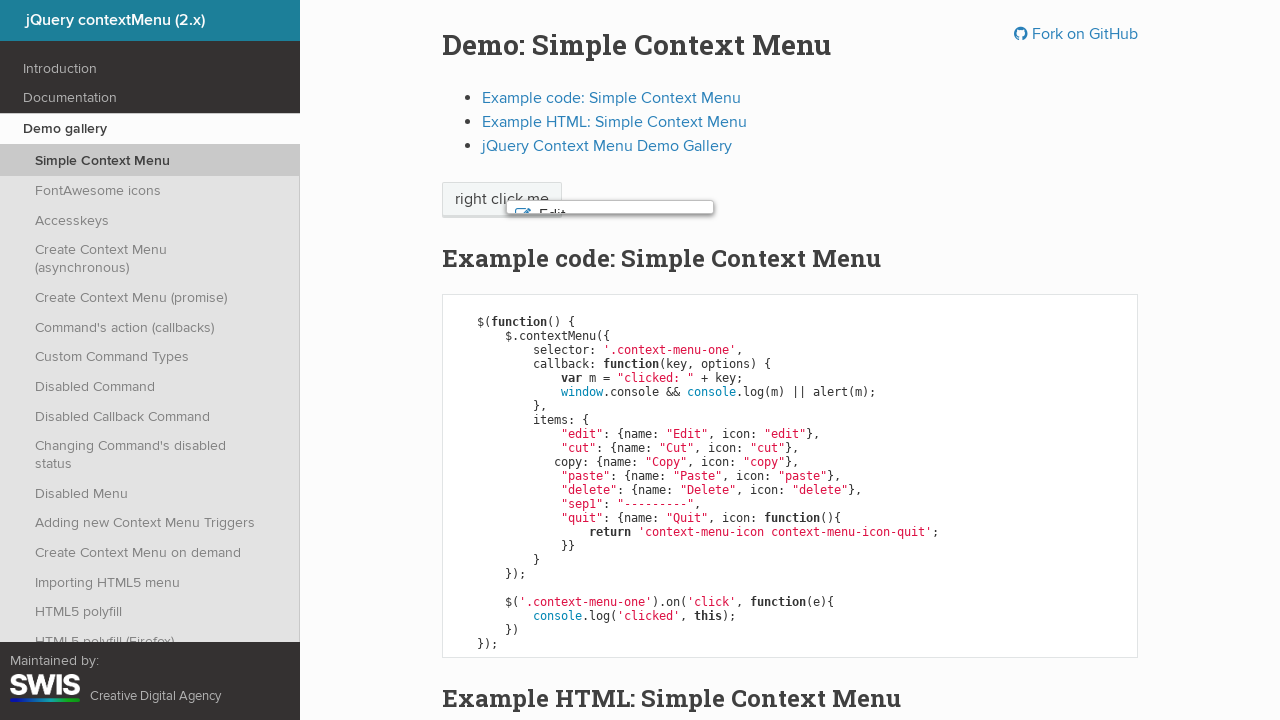

Accepted the alert dialog
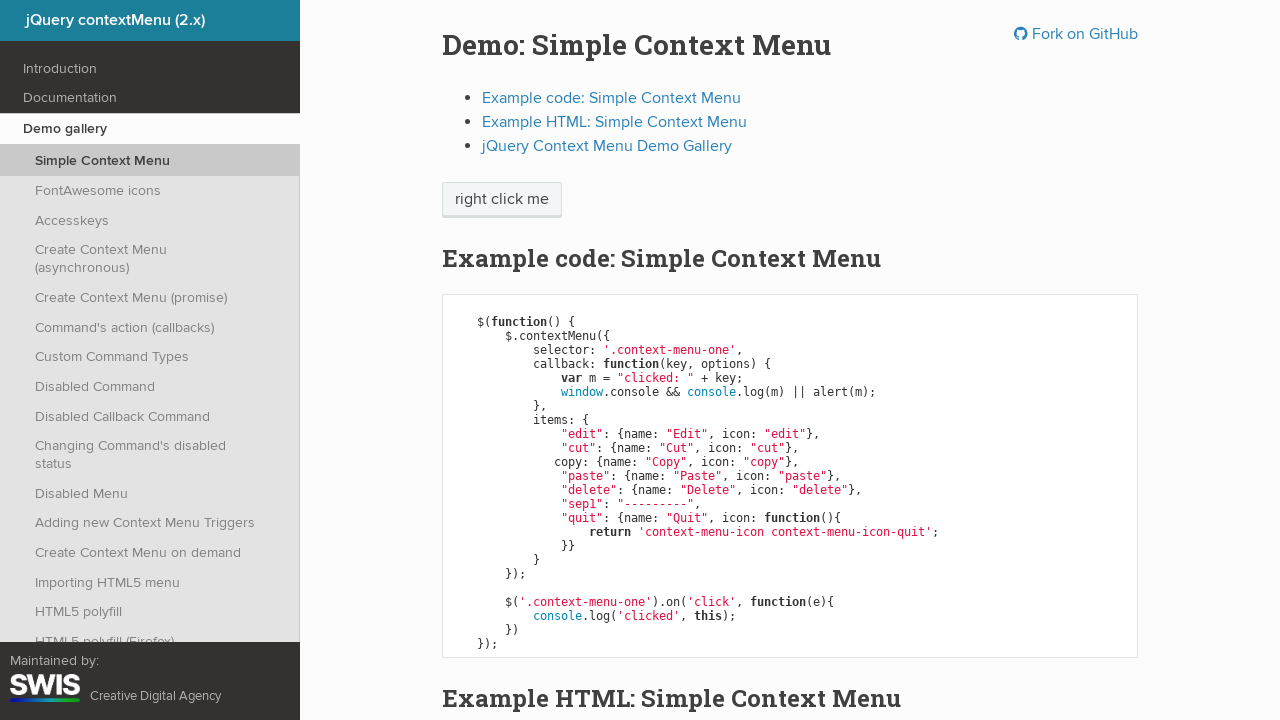

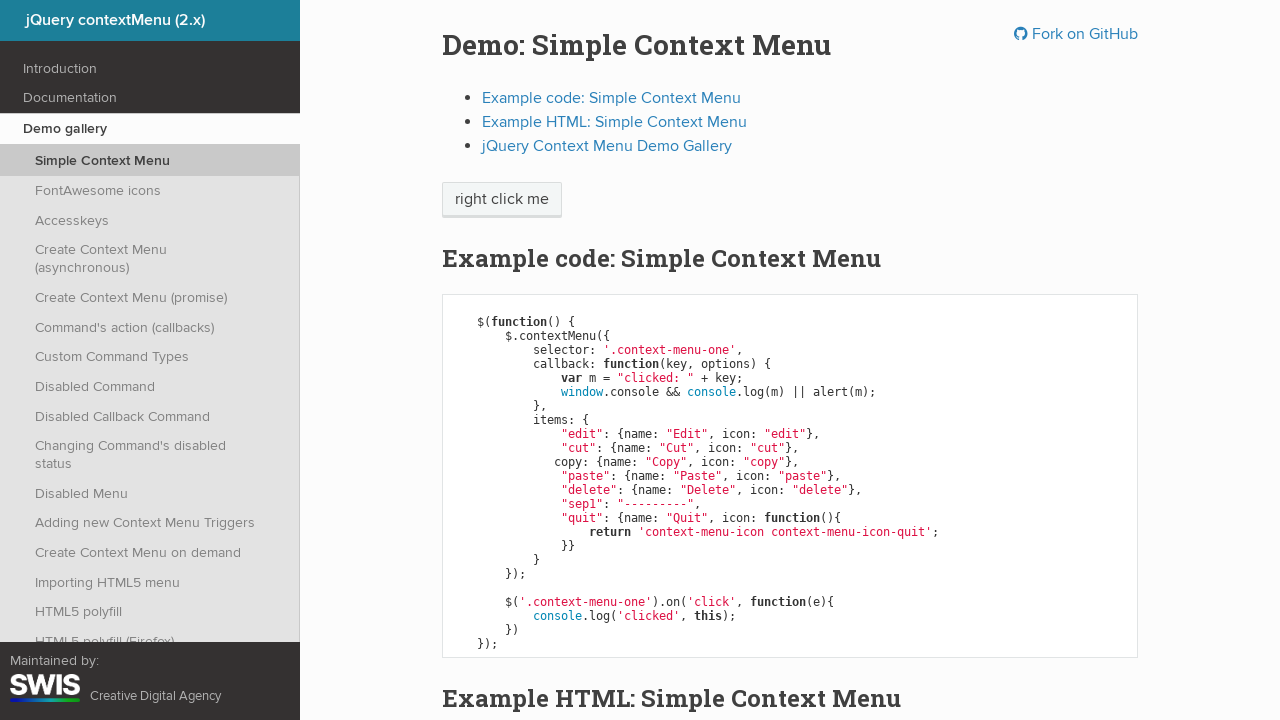